Tests JavaScript alert functionality by clicking on alert button and verifying the alert message content

Starting URL: http://automationbykrishna.com/

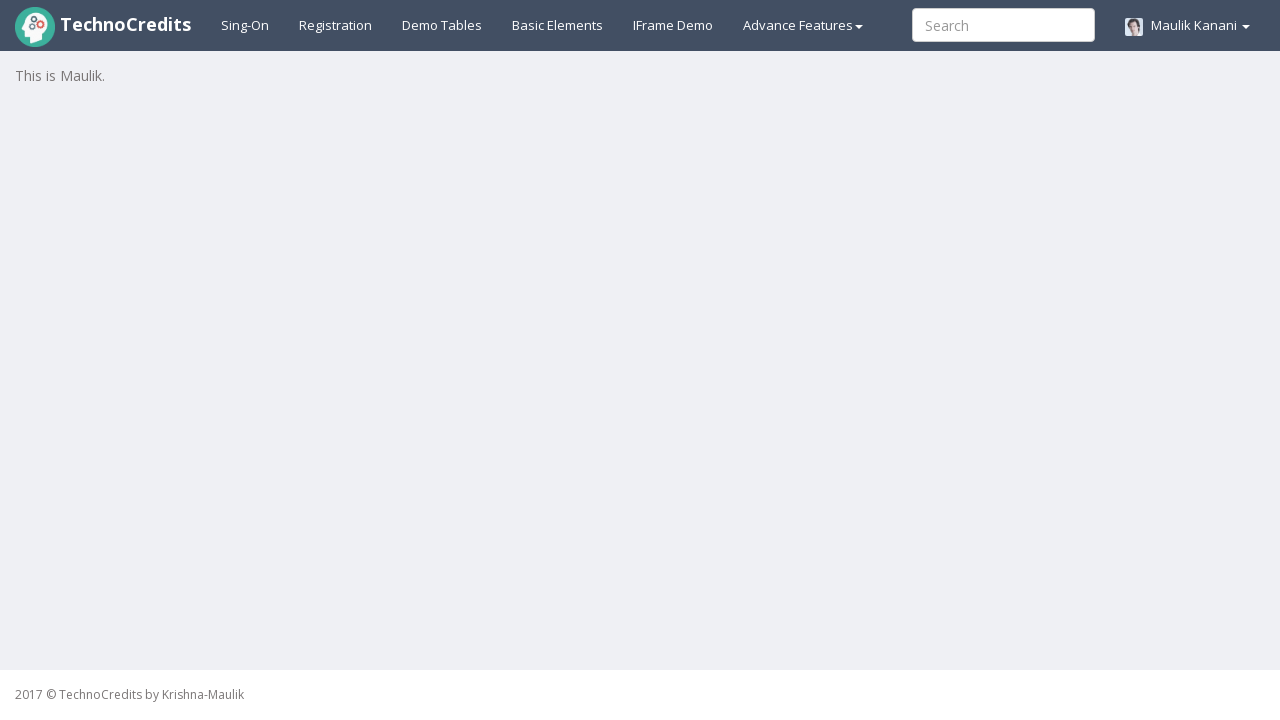

Clicked on basic elements link to navigate to alerts page at (558, 25) on xpath=//a[@id='basicelements']
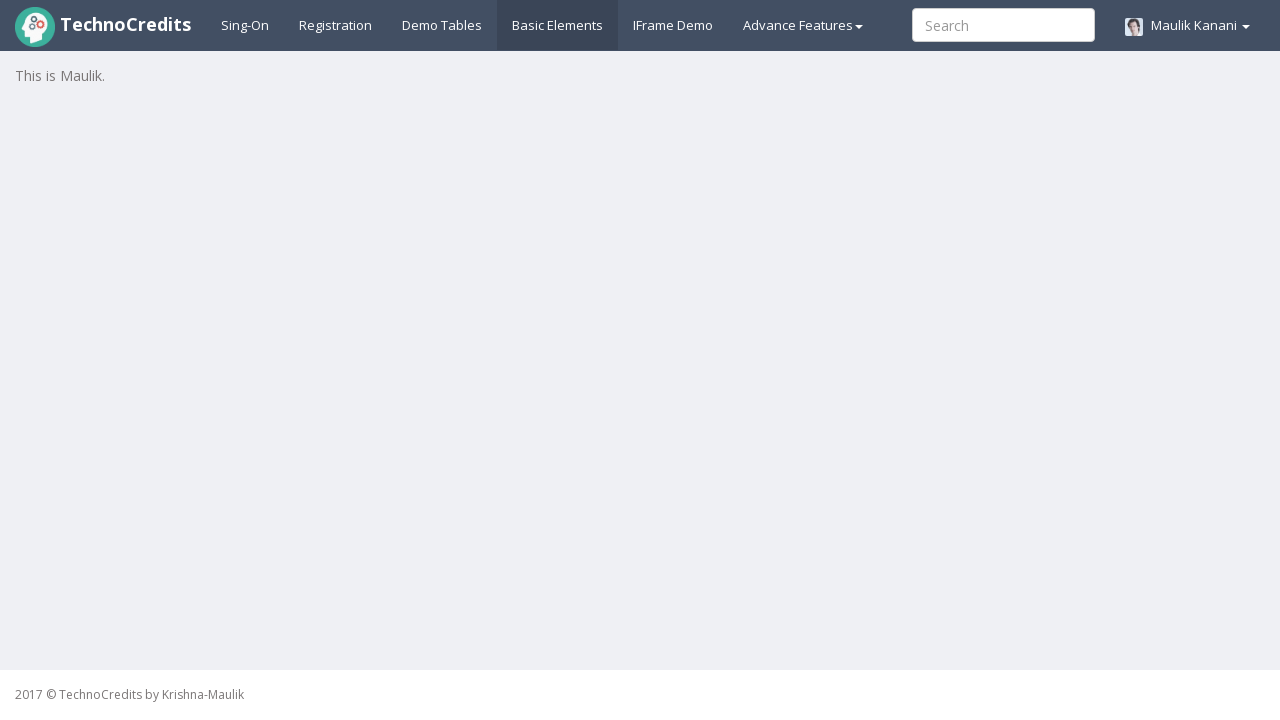

Waited for form elements to be visible on the page
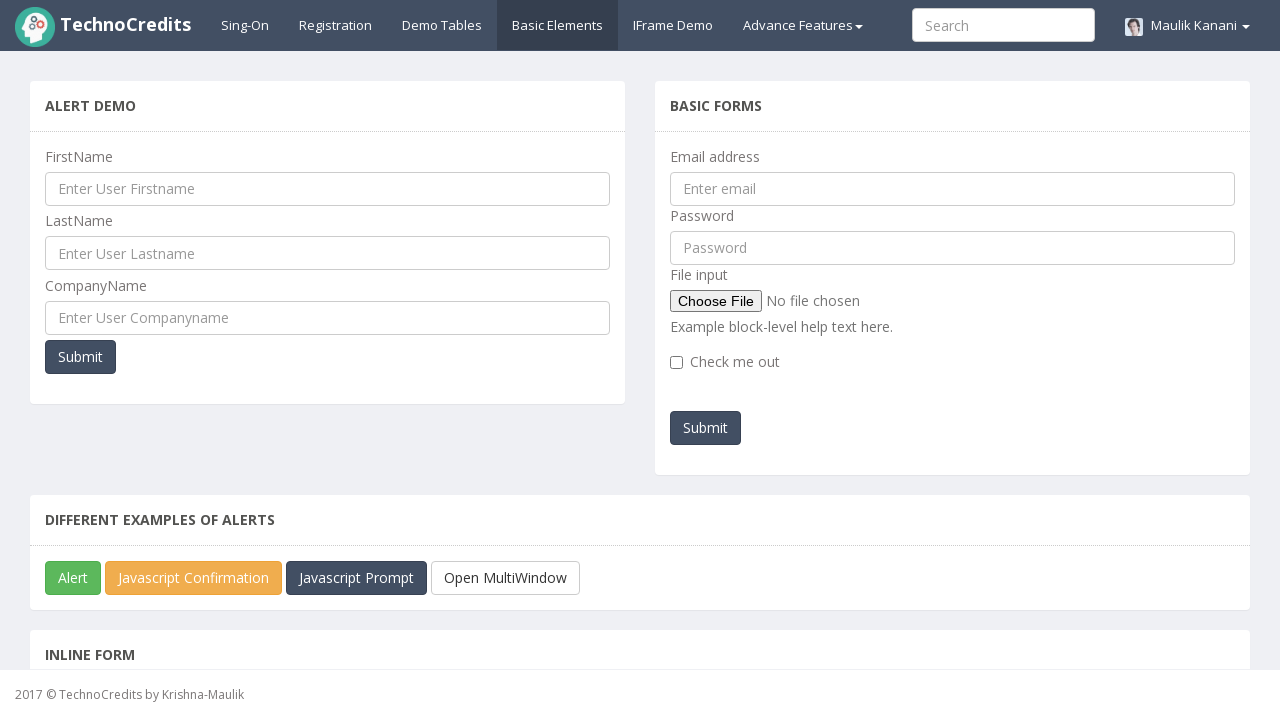

Scrolled to JavaScript alert button
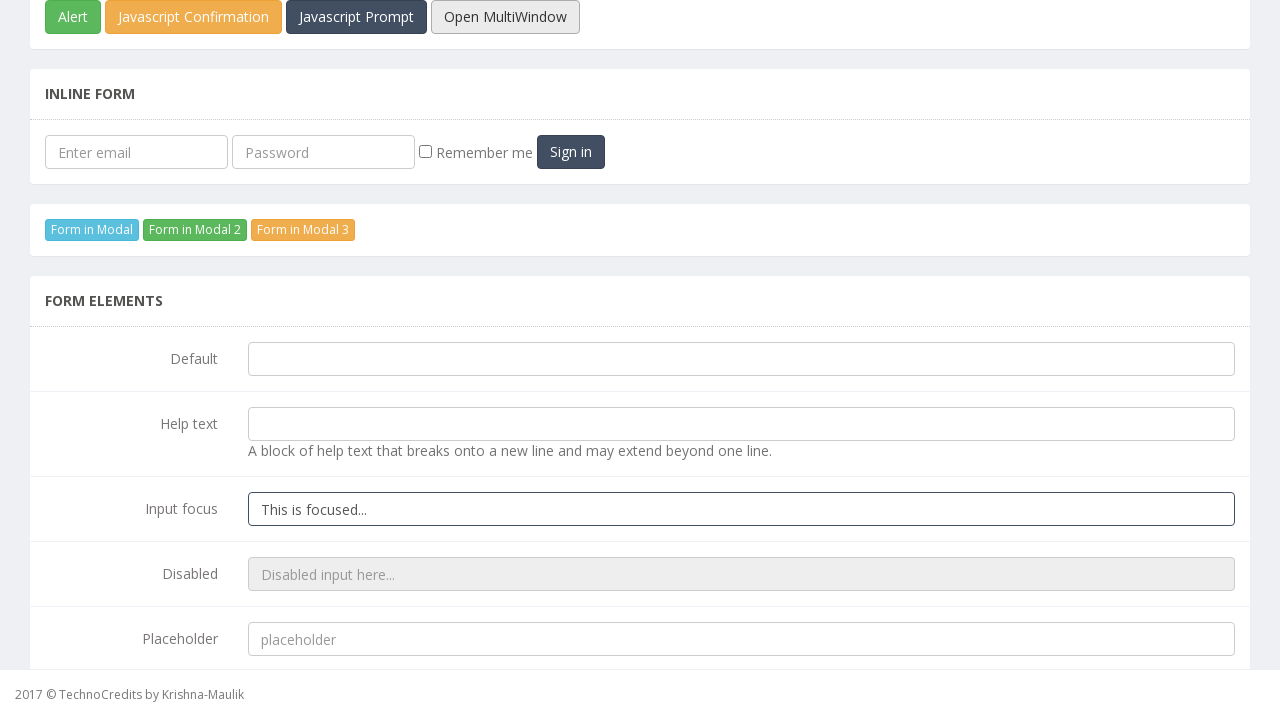

Set up dialog handler to accept alerts
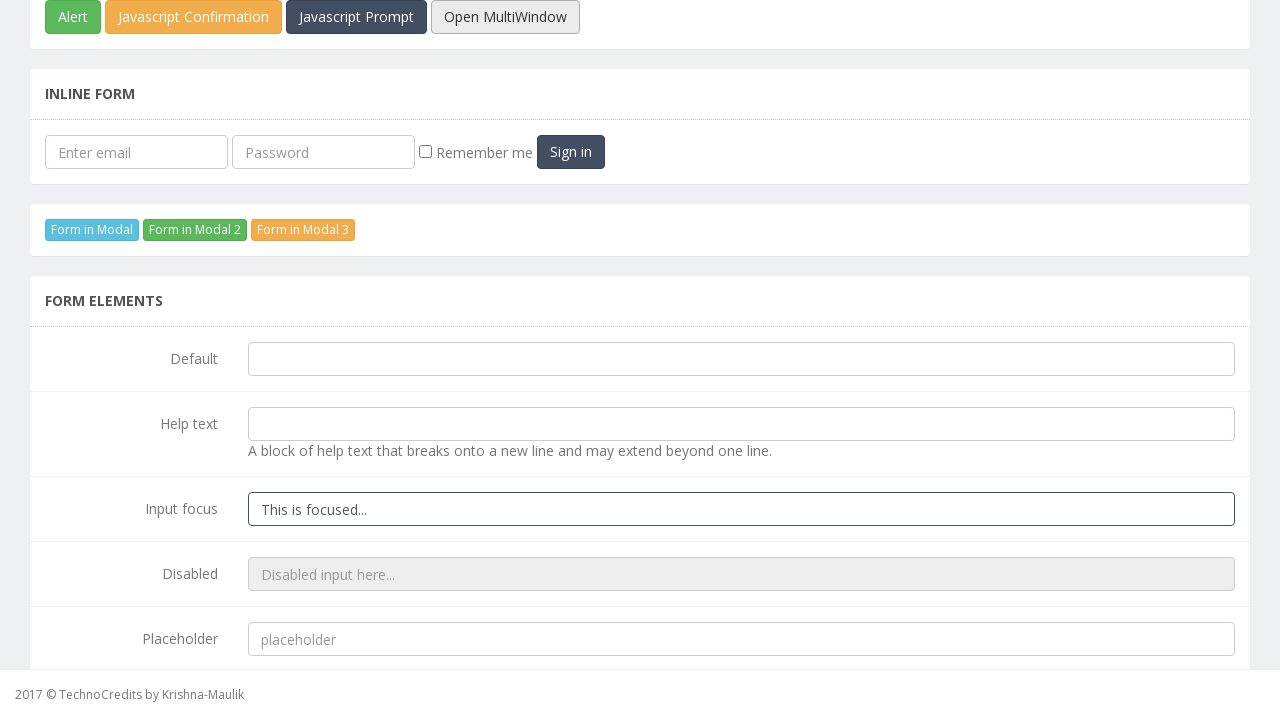

Clicked JavaScript alert button to trigger the alert at (73, 17) on xpath=//button[@id='javascriptAlert']
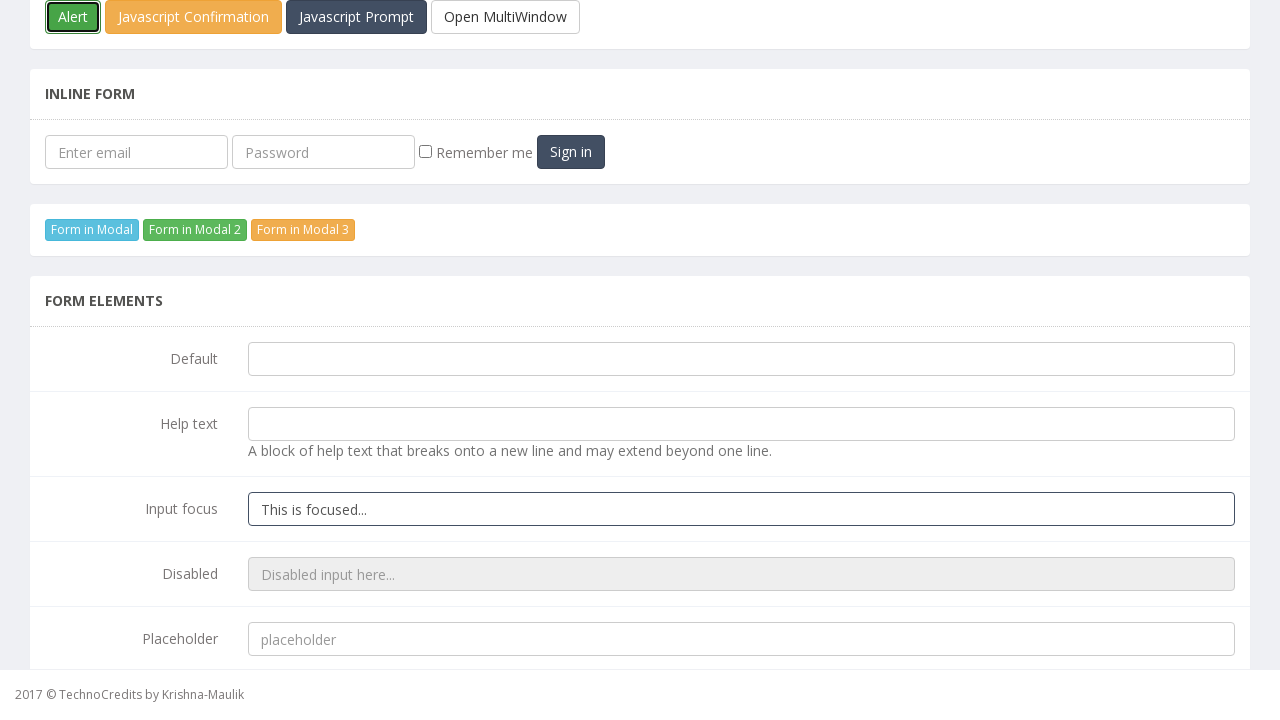

Waited 500ms for alert to be handled
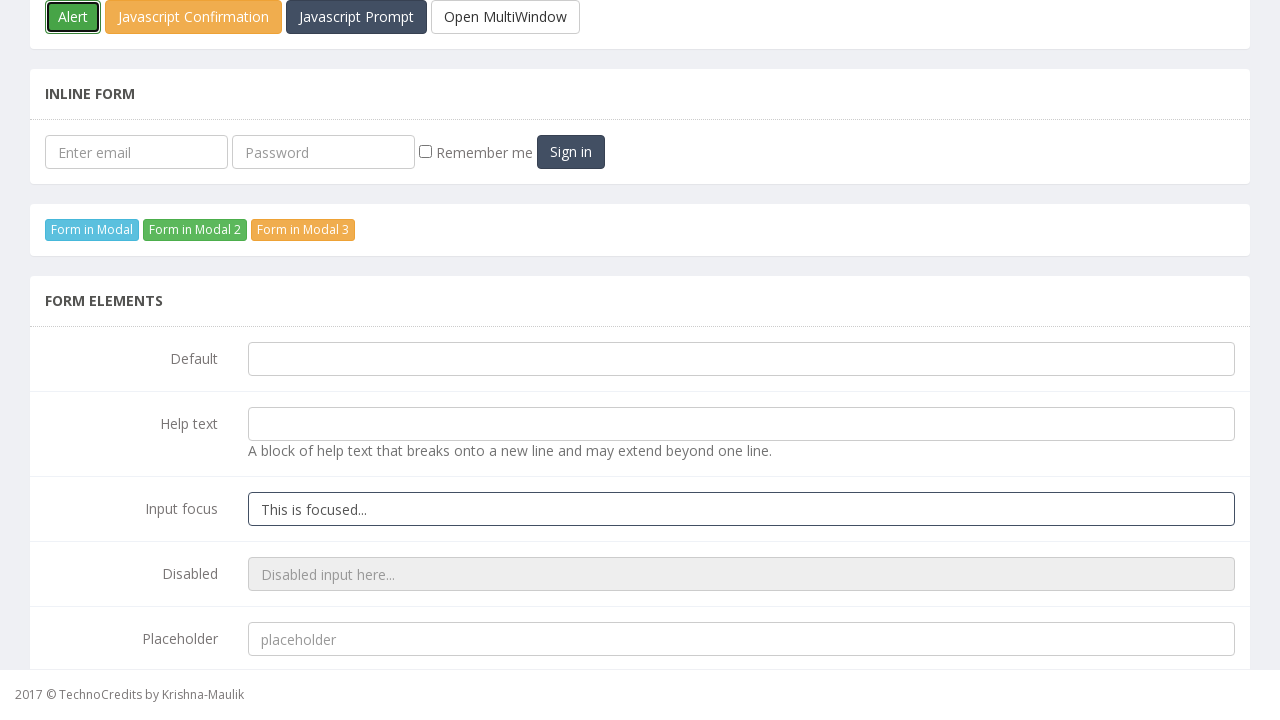

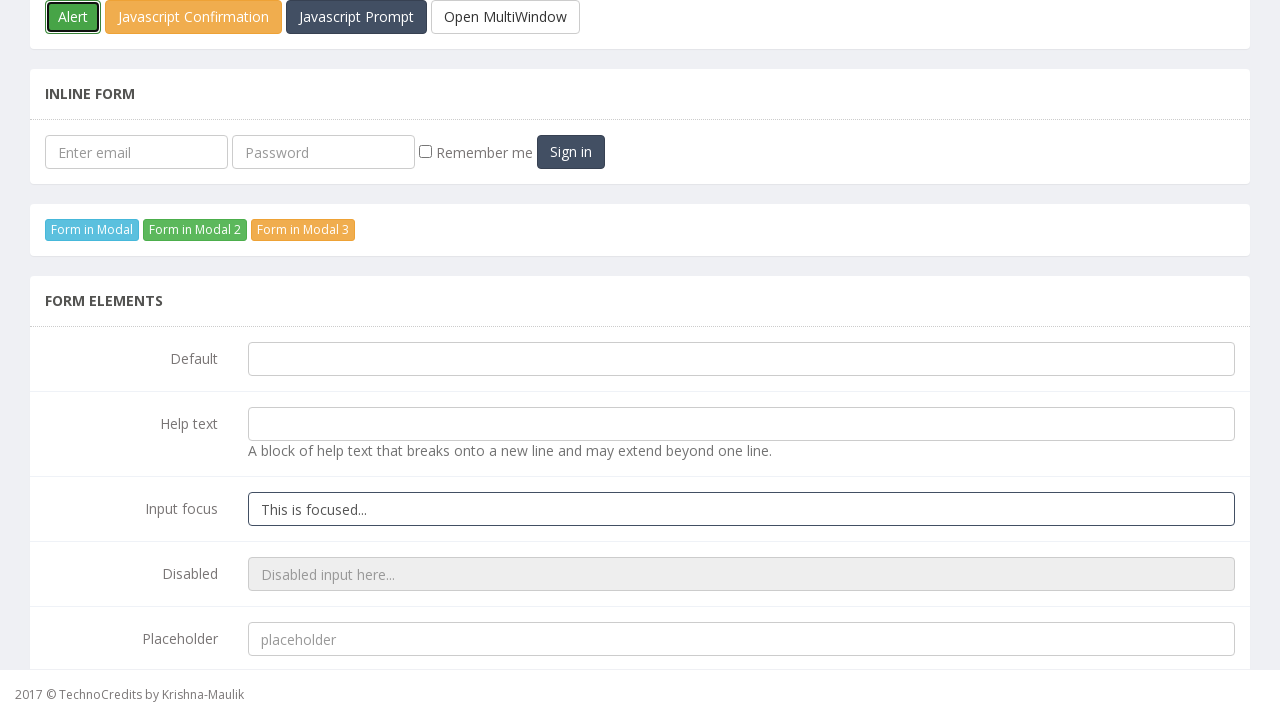